Tests a registration form by filling in personal details including name, address, email, phone, gender, hobbies, date of birth, skills, and passwords

Starting URL: http://demo.automationtesting.in/Register.html

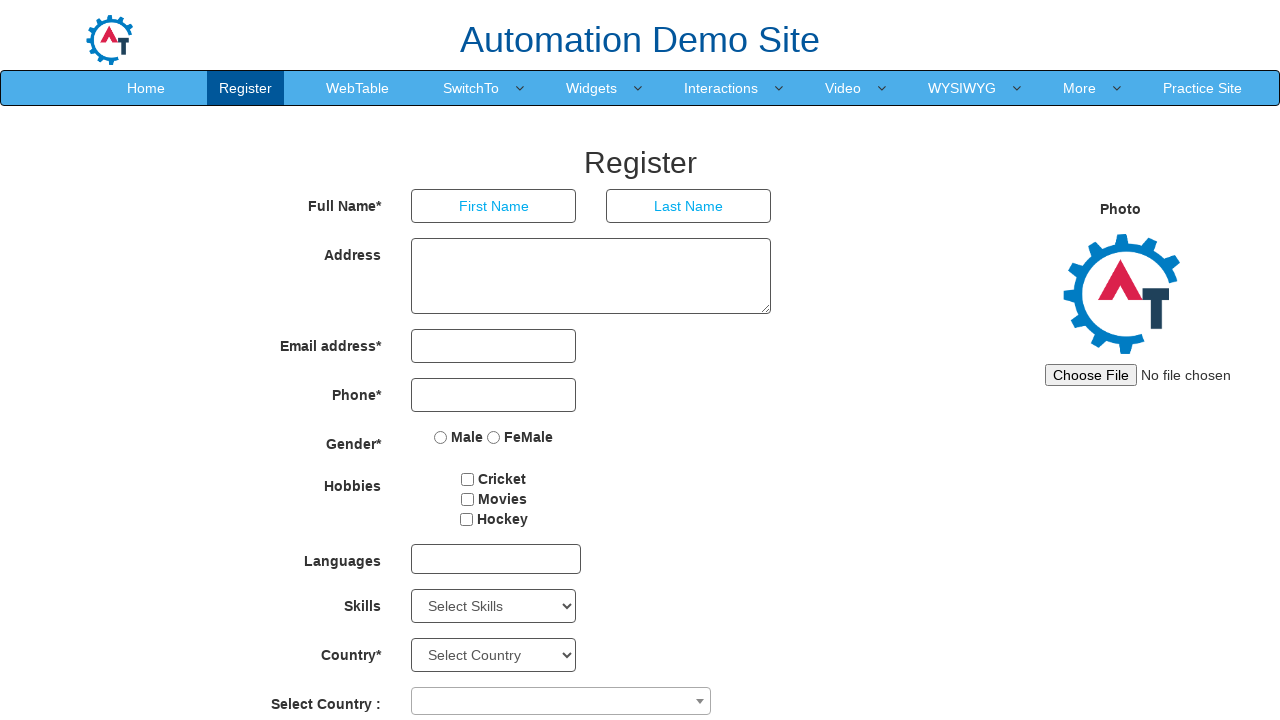

Filled first name field with 'padma' on xpath=//*[@id='basicBootstrapForm']/div[1]/div[1]/input
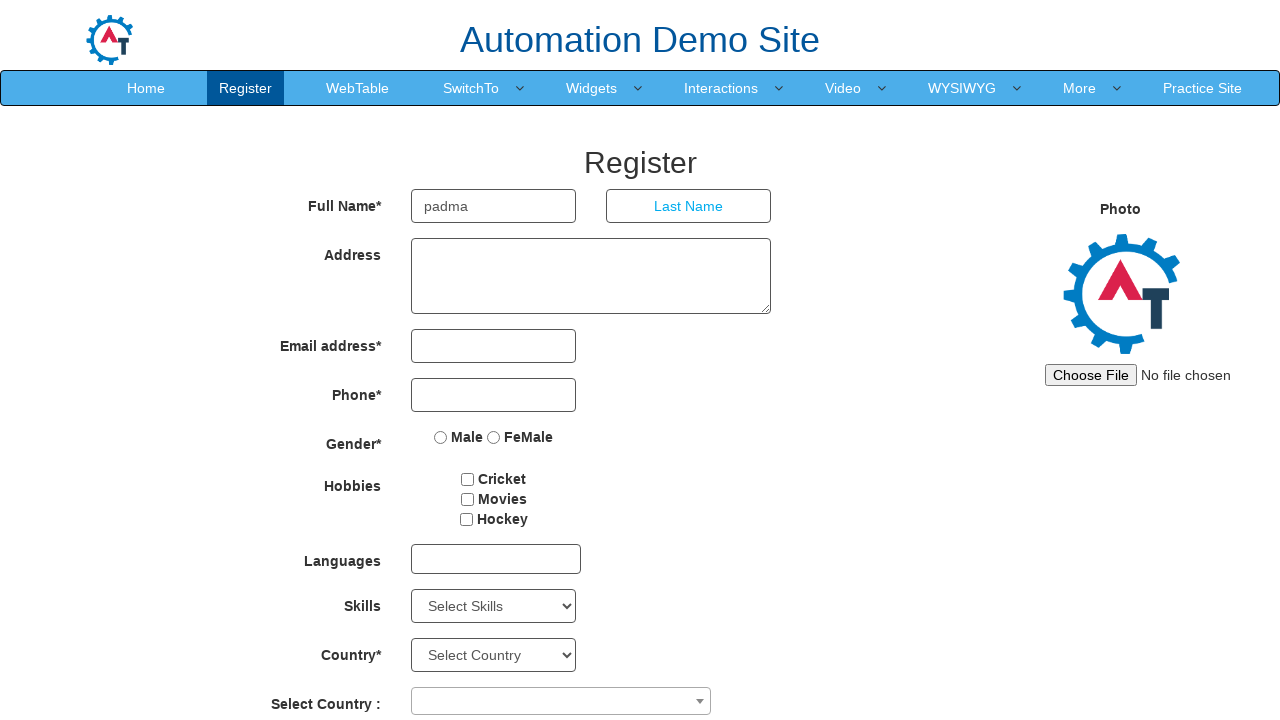

Filled last name field with 'priya' on xpath=//*[@id='basicBootstrapForm']/div[1]/div[2]/input
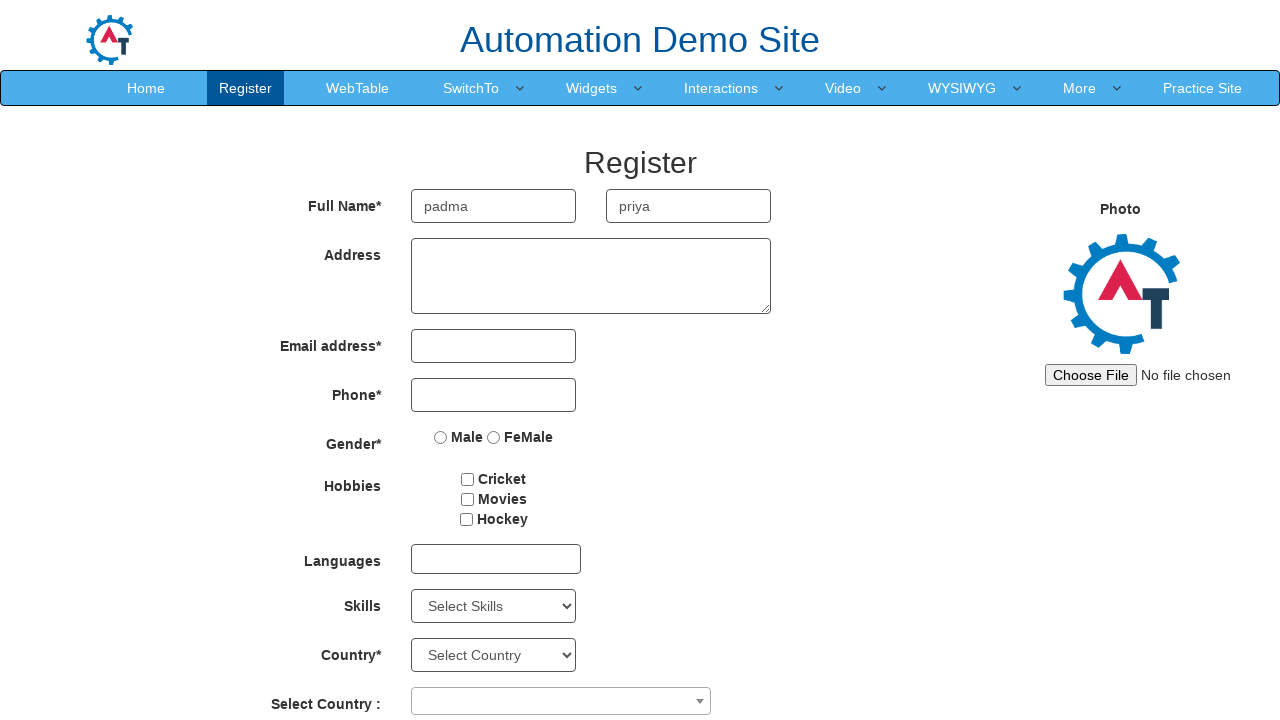

Filled address field with 'karur' on xpath=//*[@id='basicBootstrapForm']/div[2]/div/textarea
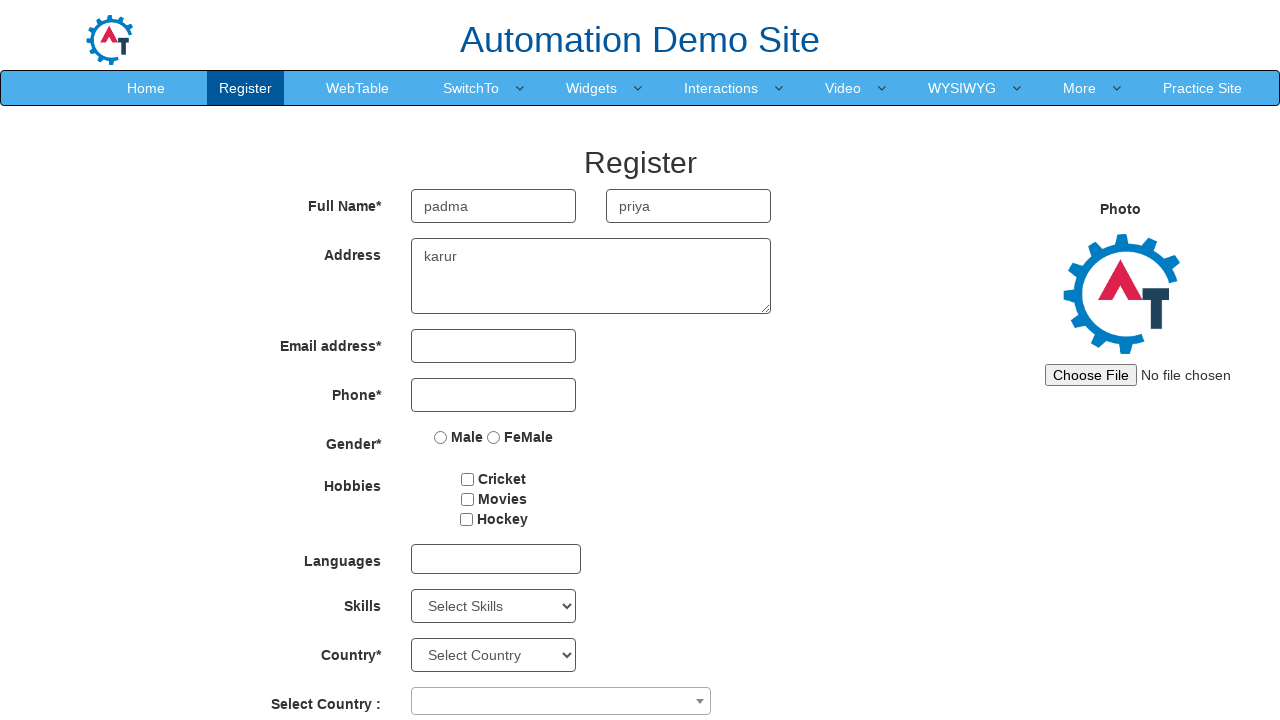

Filled email field with 'testuser2847@example.com' on xpath=//*[@id='eid']/input
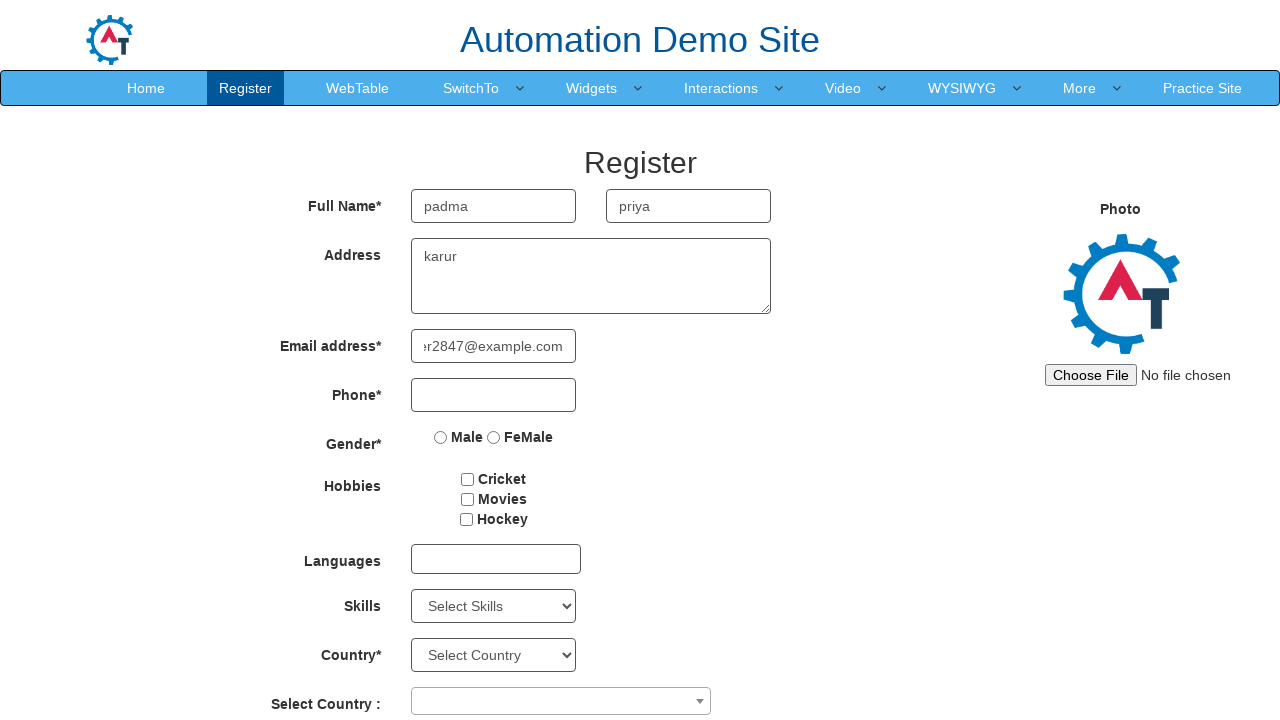

Filled phone number field with '9600439551' on xpath=//*[@id='basicBootstrapForm']/div[4]/div/input
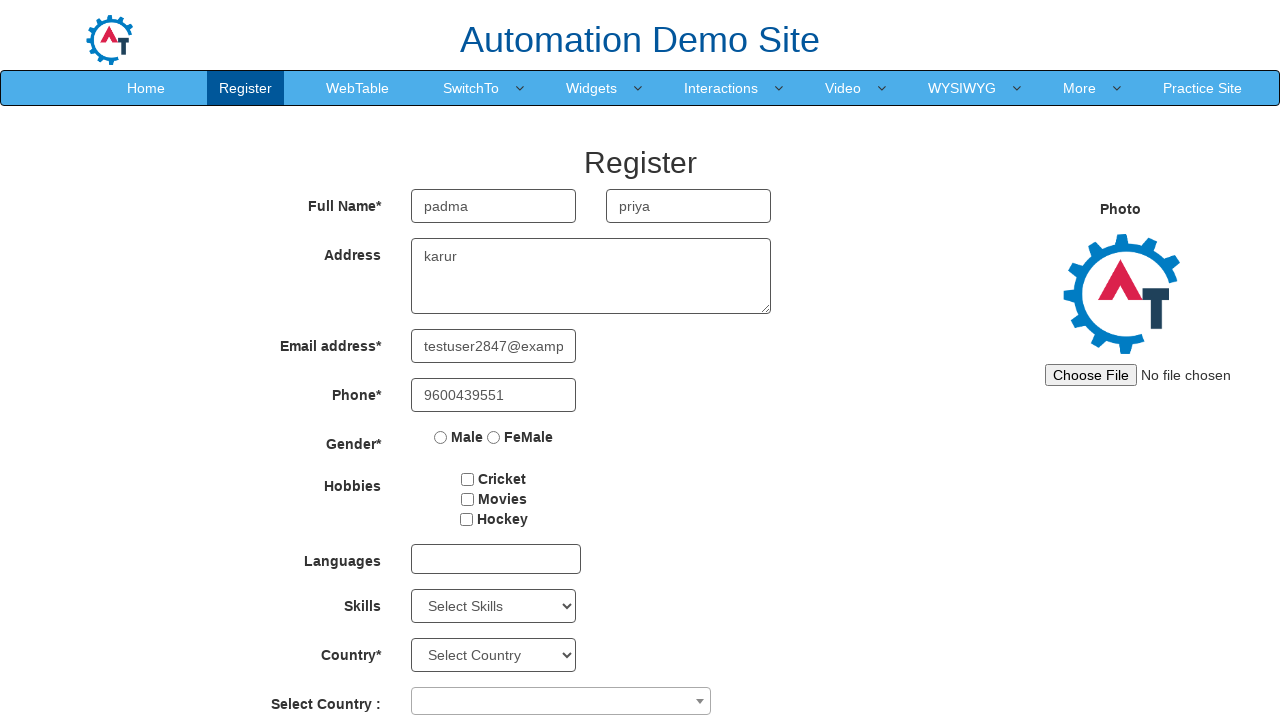

Selected Female gender option at (494, 437) on xpath=//*[@id='basicBootstrapForm']/div[5]/div/label[2]/input
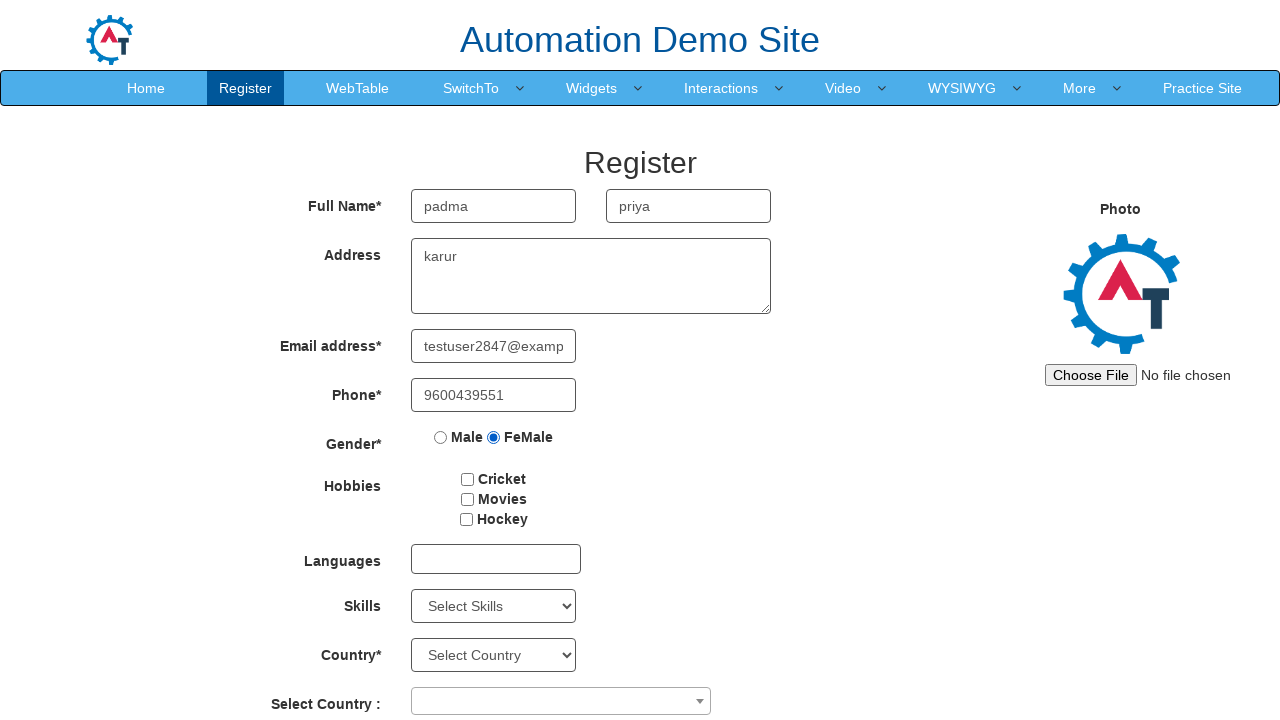

Selected first hobby checkbox at (468, 479) on #checkbox1
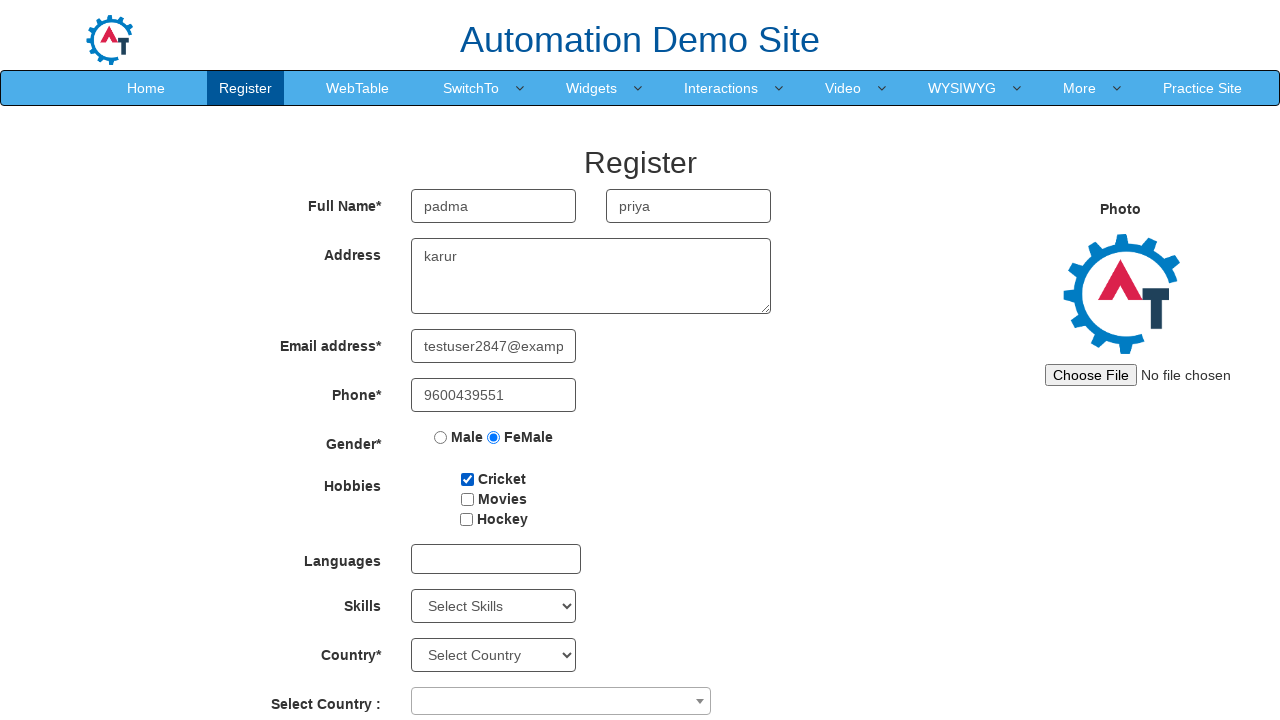

Selected second hobby checkbox at (467, 499) on #checkbox2
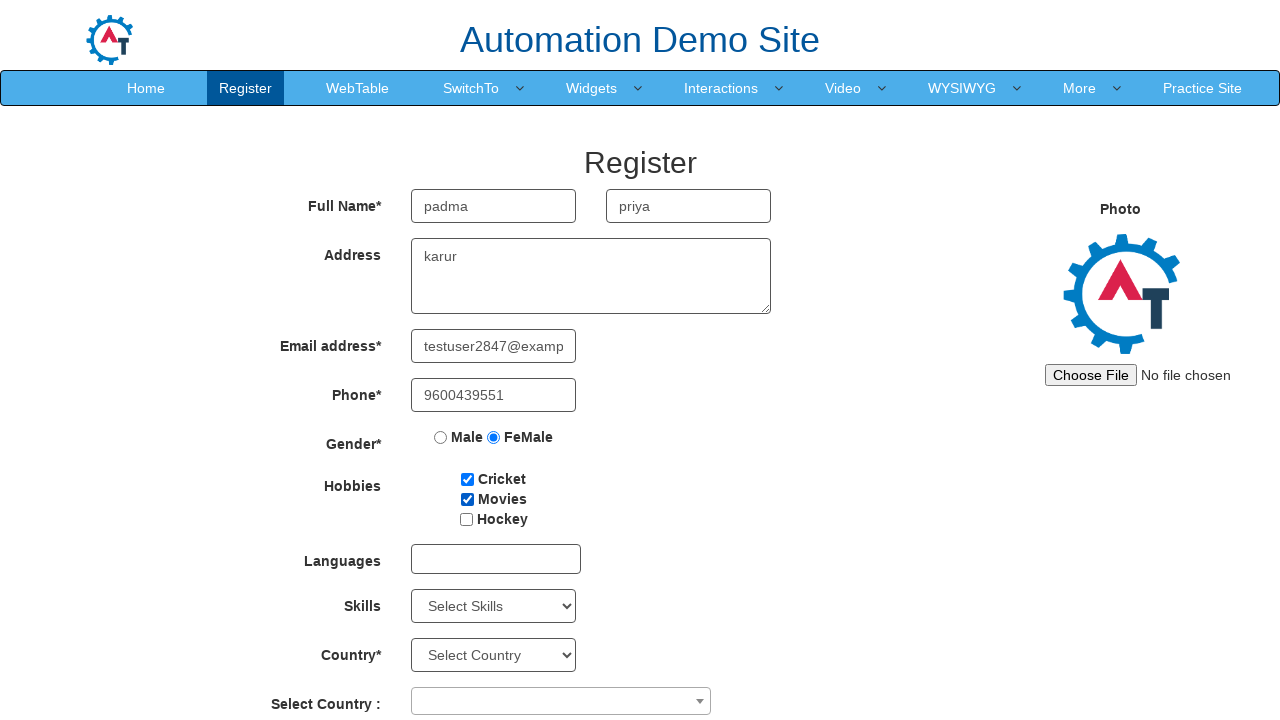

Selected year 1997 from year dropdown on #yearbox
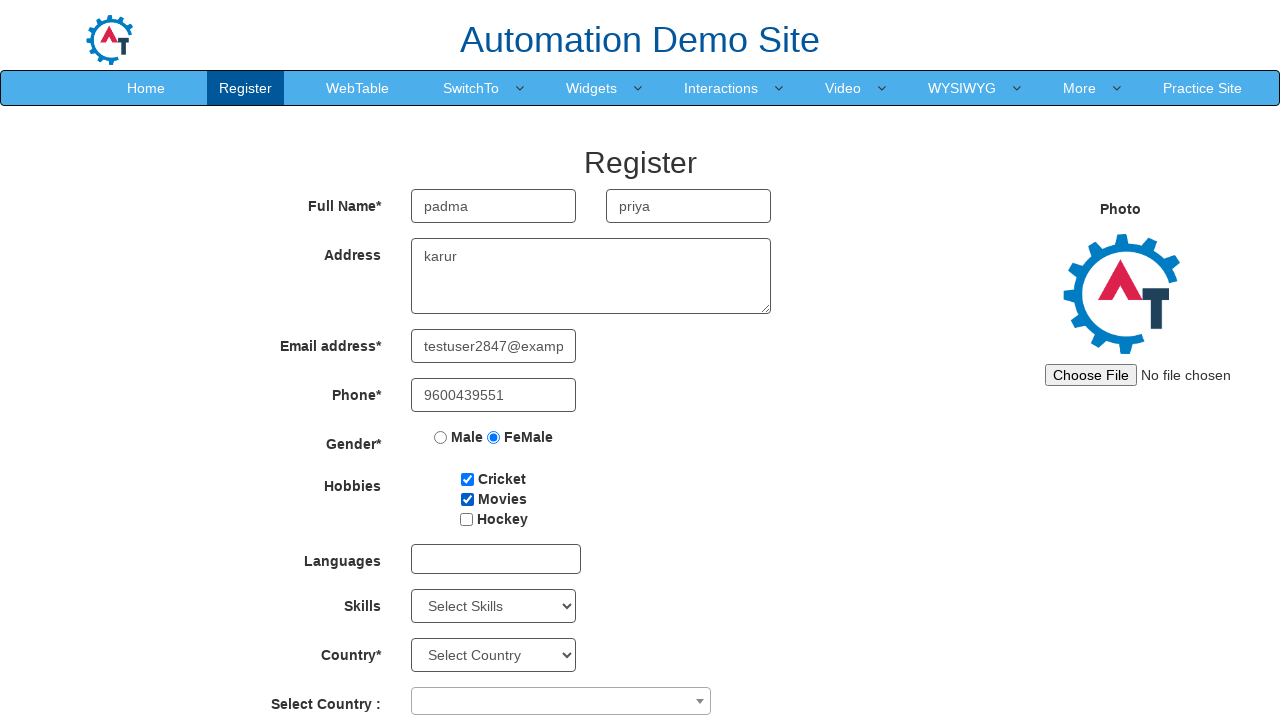

Selected September from month dropdown on xpath=//*[@id='basicBootstrapForm']/div[11]/div[2]/select
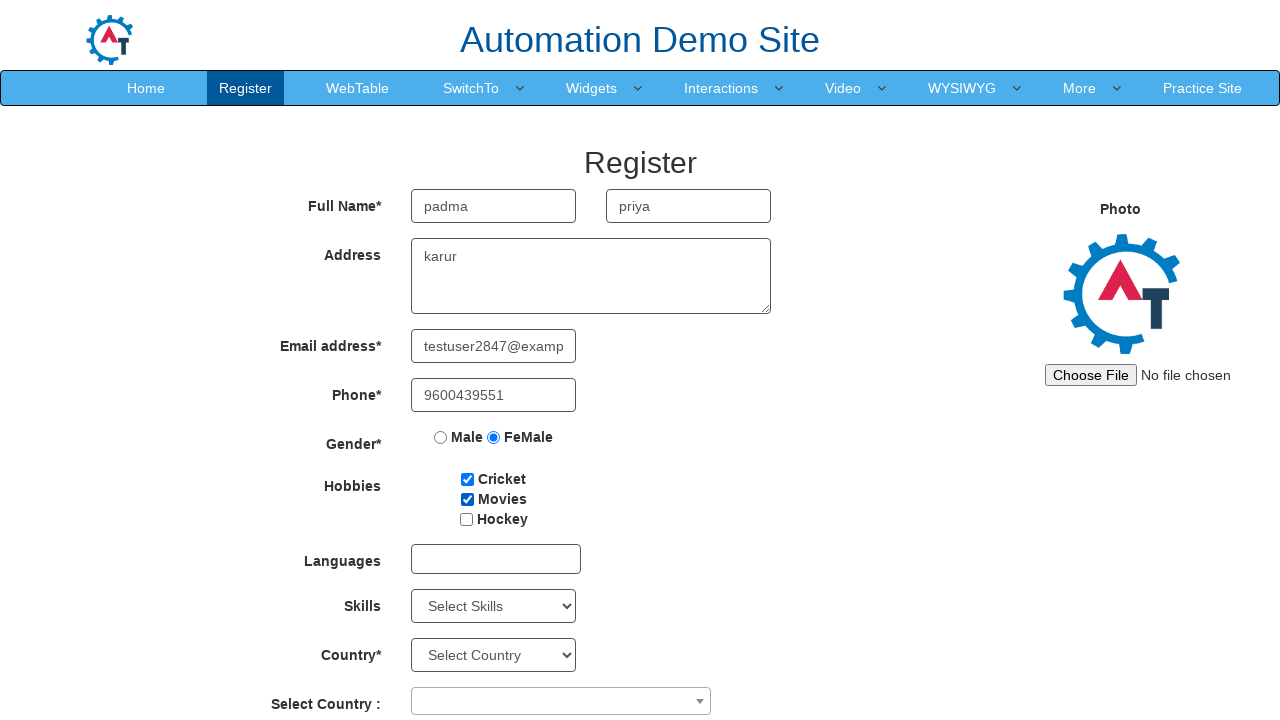

Selected day 30 from day dropdown on #daybox
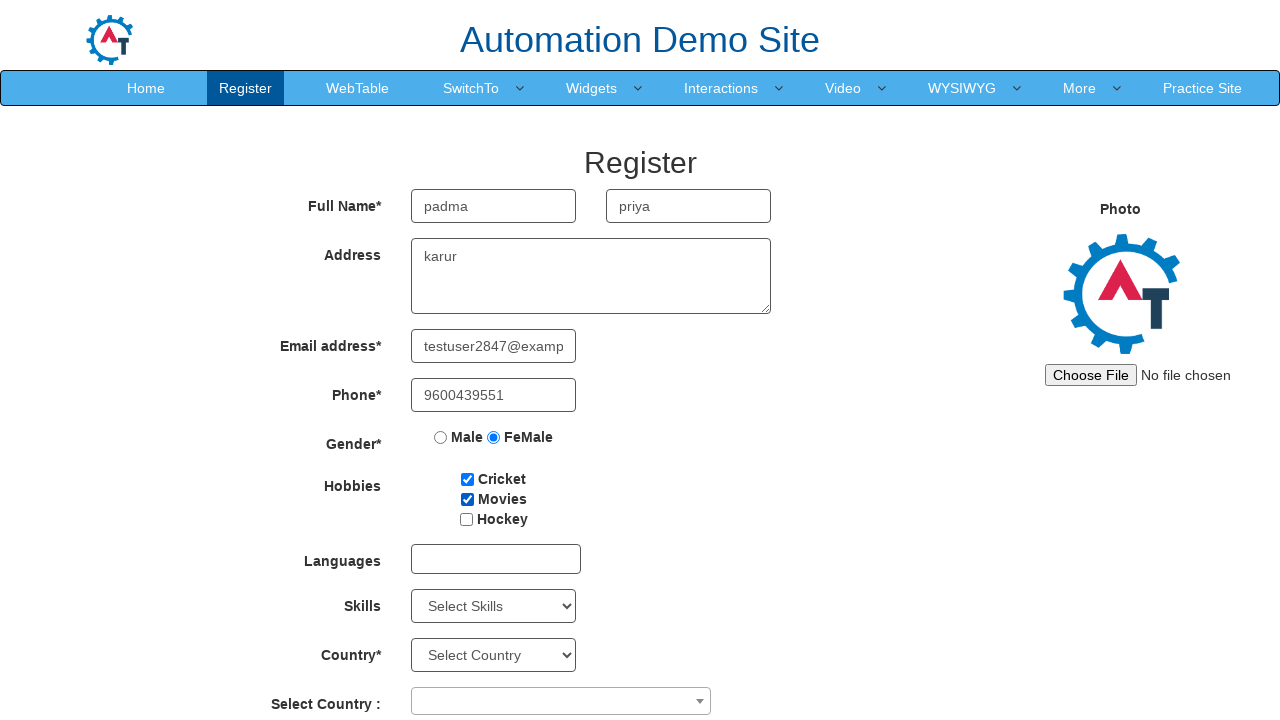

Selected skills option at index 4 on #Skills
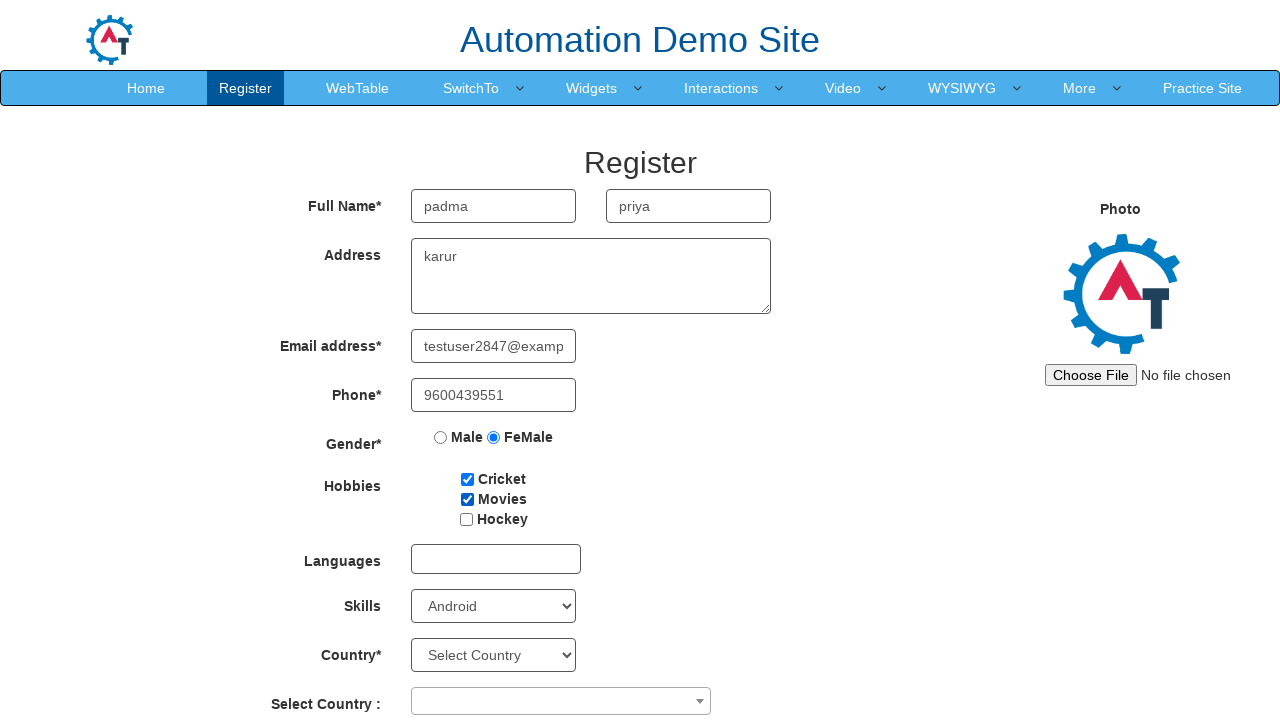

Filled password field with 'testPass*19' on #firstpassword
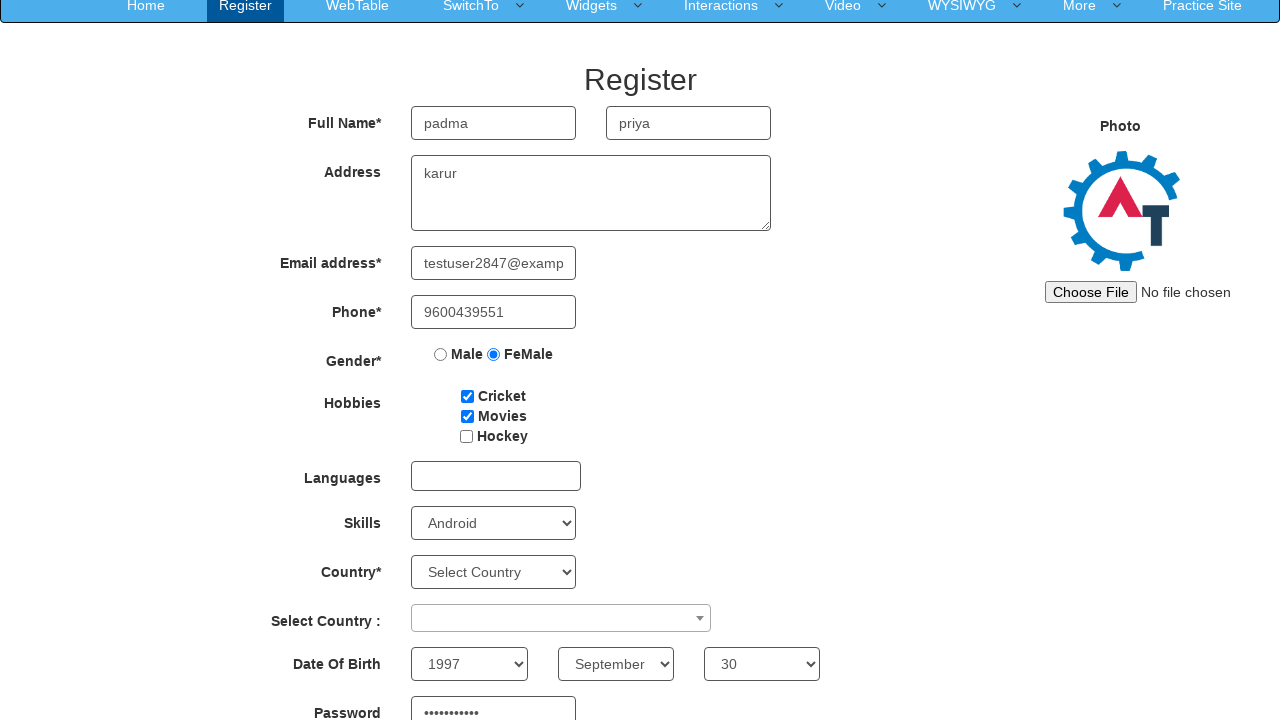

Filled confirm password field with 'testPass*19' on #secondpassword
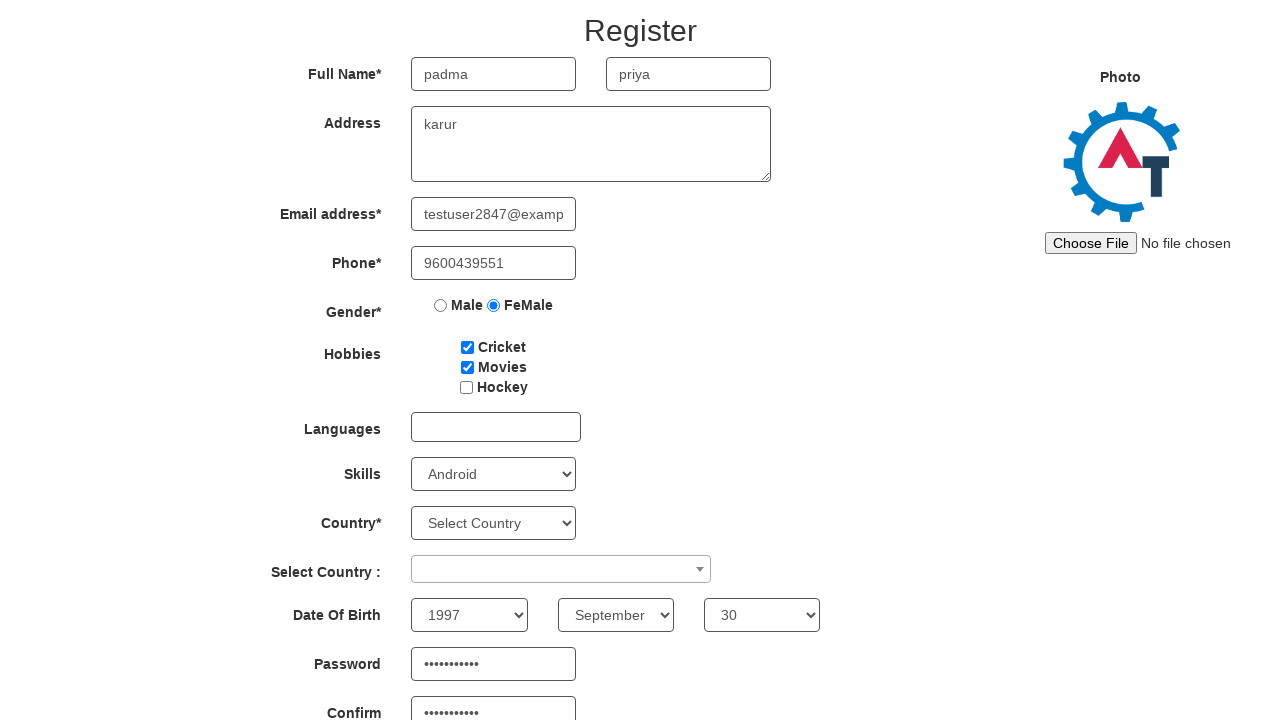

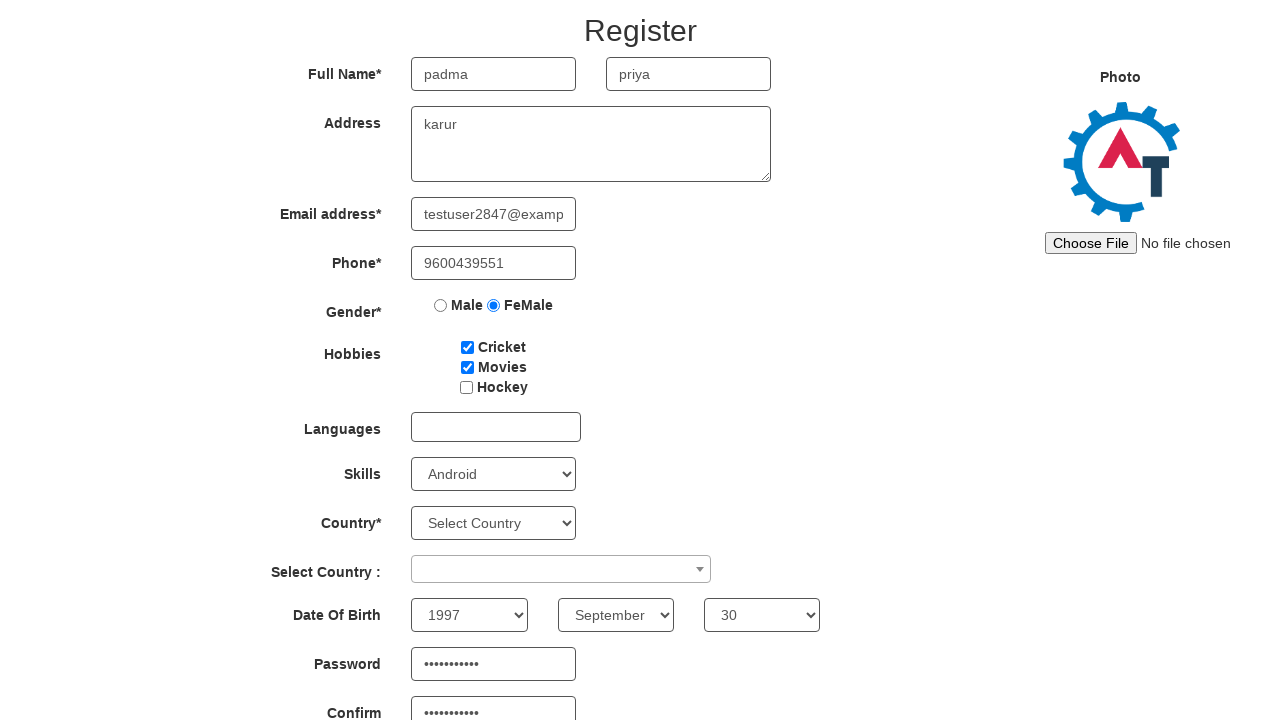